Navigates to an event page on biaarma.com and verifies that event slots and event date information are displayed on the page.

Starting URL: https://biaarma.com/event/OpBattleDombas

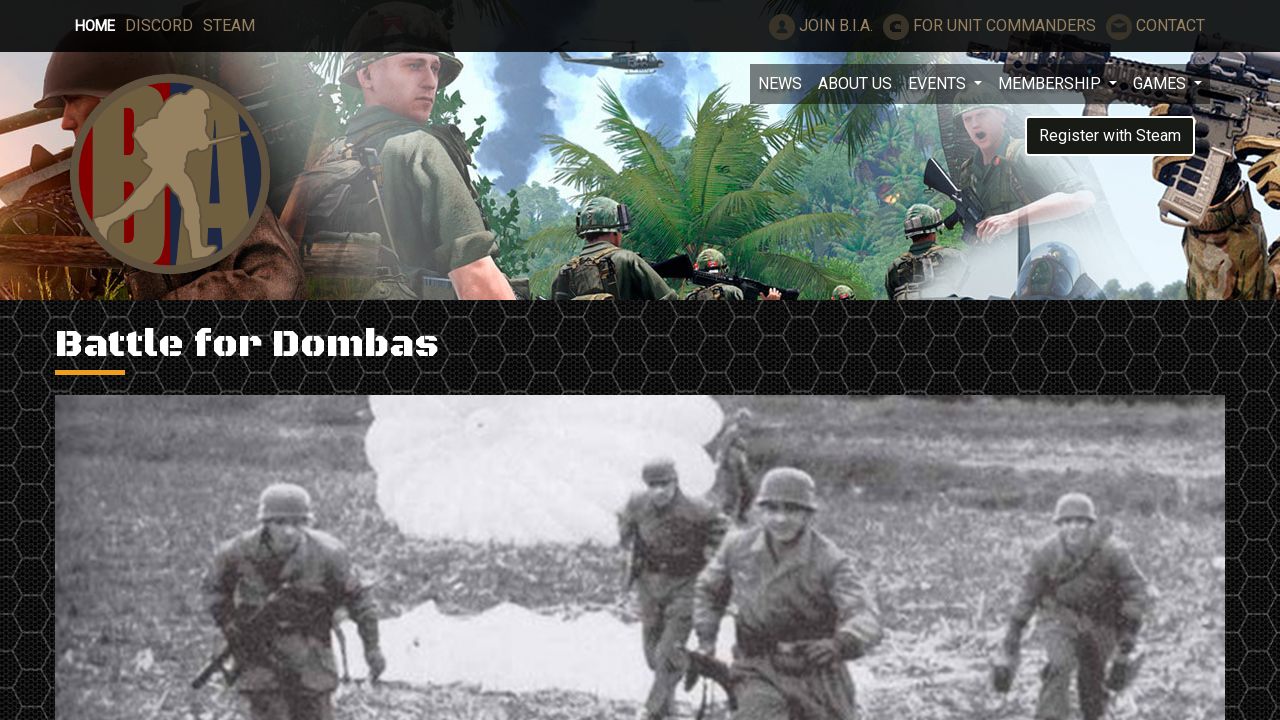

Event slots loaded on the page
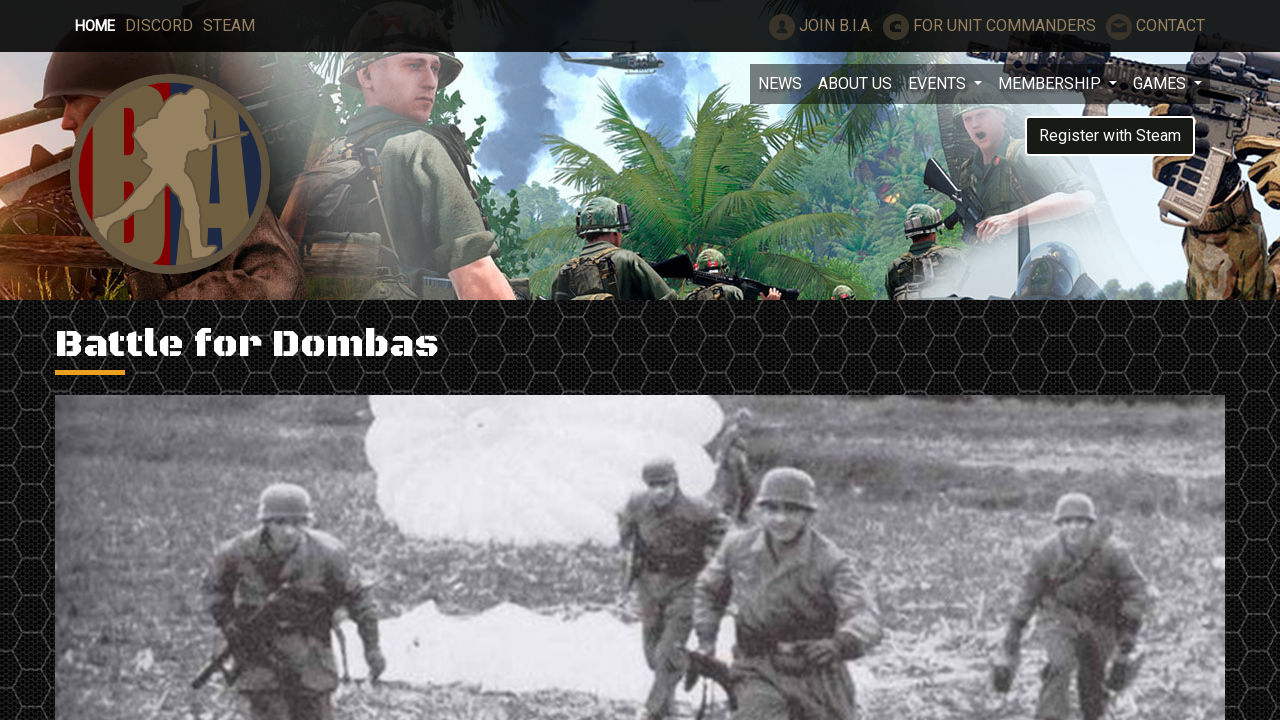

Event date label is present on the page
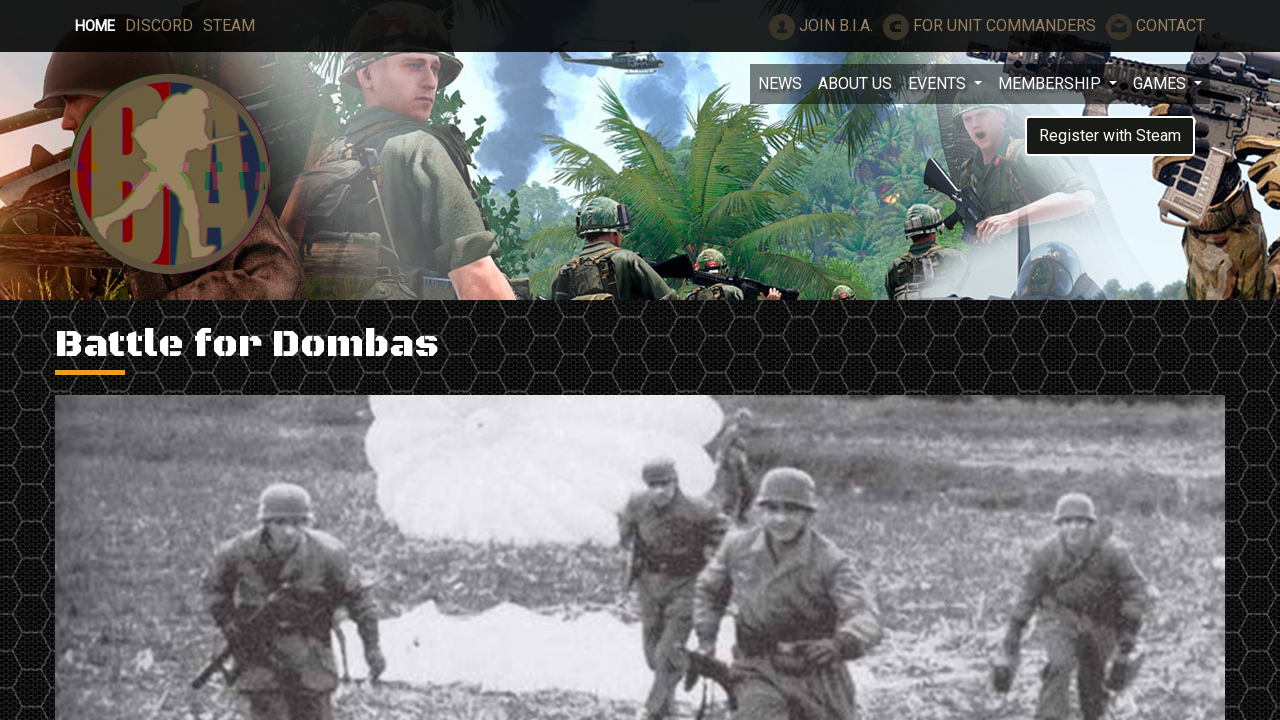

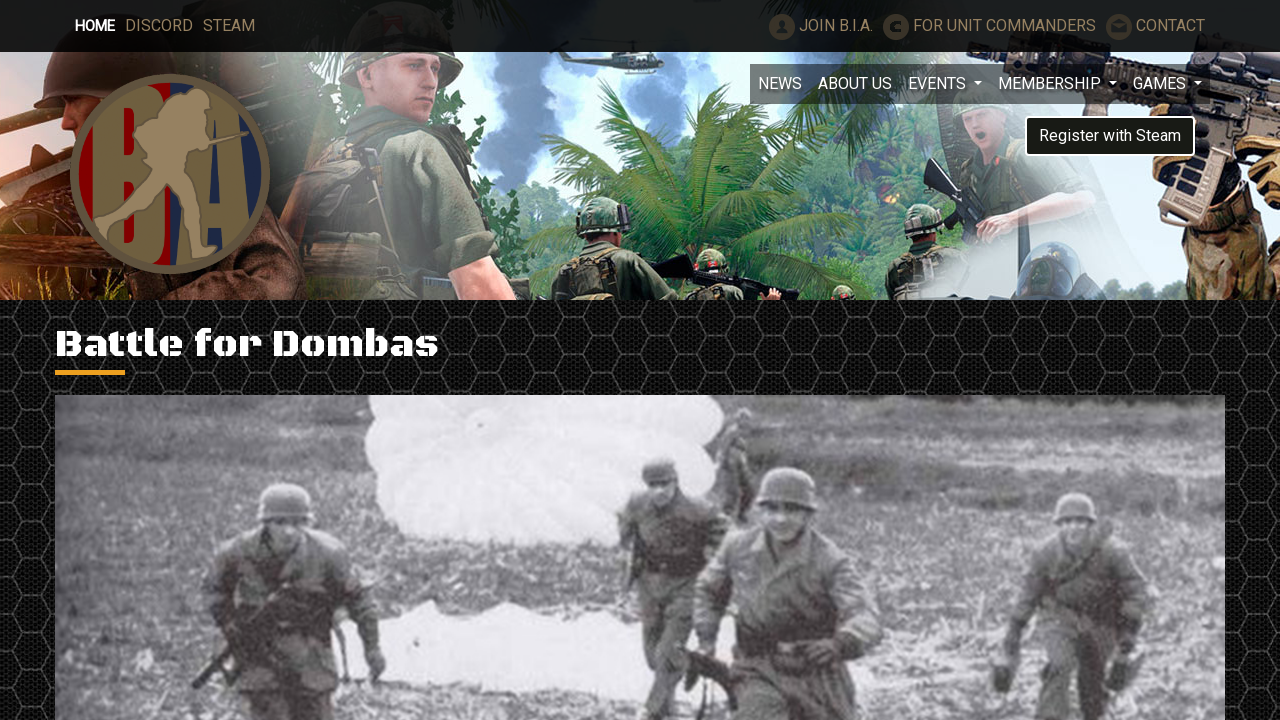